Tests that the Clear completed button displays correct text when items are completed

Starting URL: https://demo.playwright.dev/todomvc

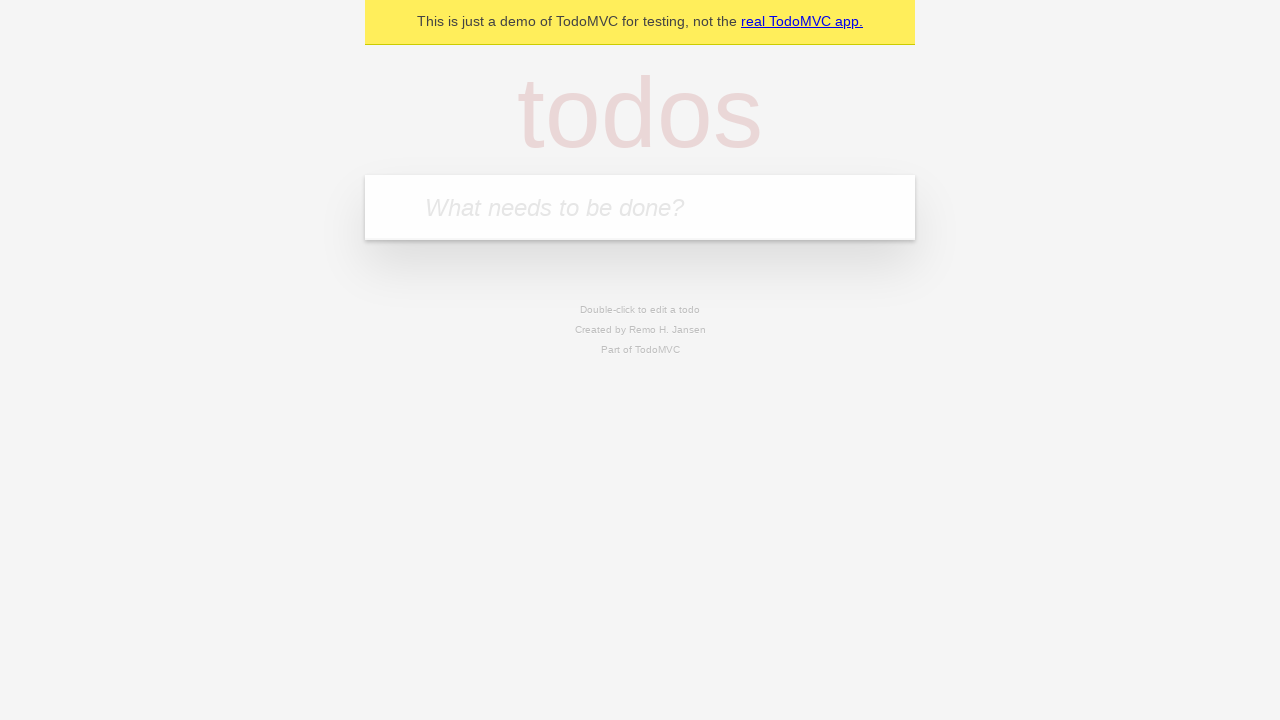

Filled todo input with 'buy some cheese' on internal:attr=[placeholder="What needs to be done?"i]
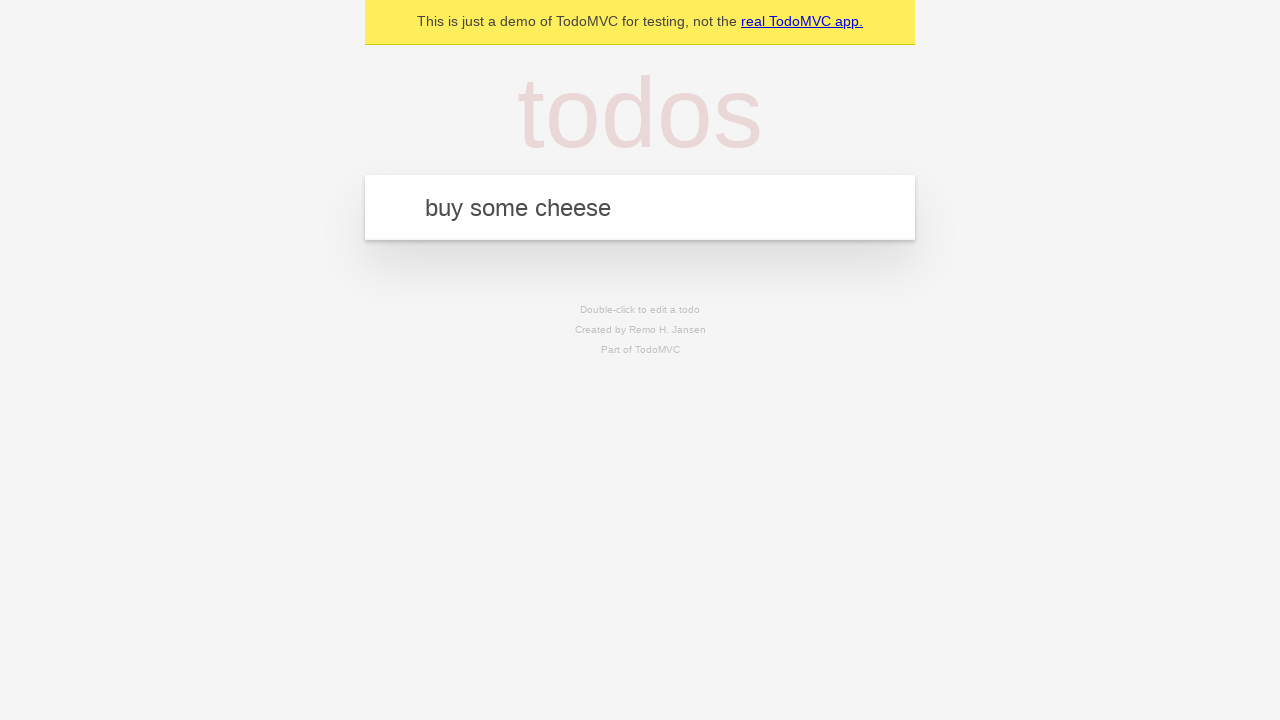

Pressed Enter to add todo 'buy some cheese' on internal:attr=[placeholder="What needs to be done?"i]
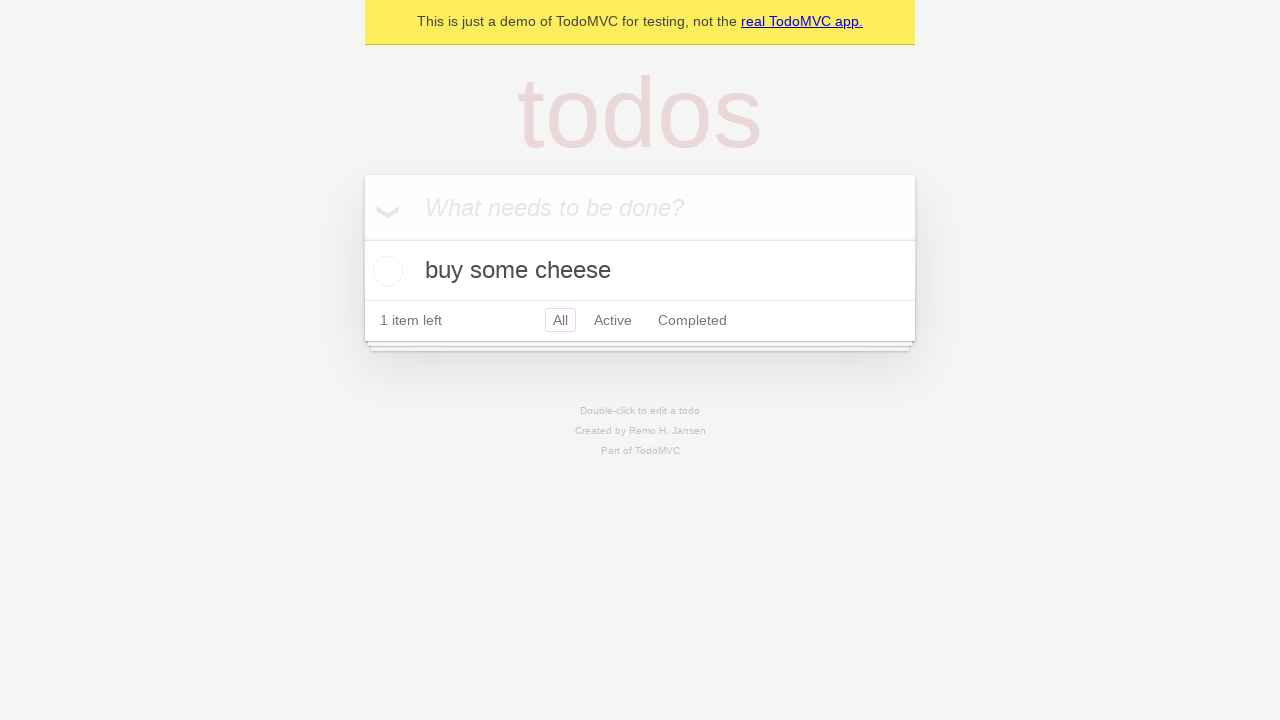

Filled todo input with 'feed the cat' on internal:attr=[placeholder="What needs to be done?"i]
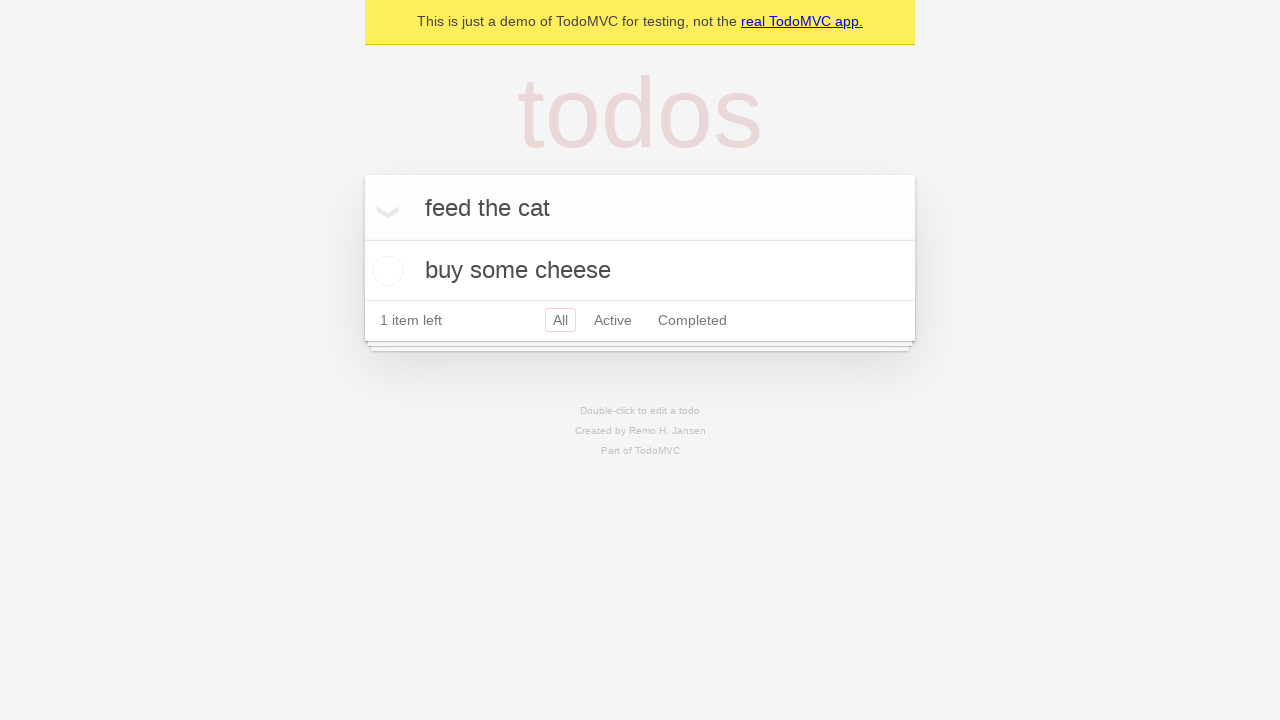

Pressed Enter to add todo 'feed the cat' on internal:attr=[placeholder="What needs to be done?"i]
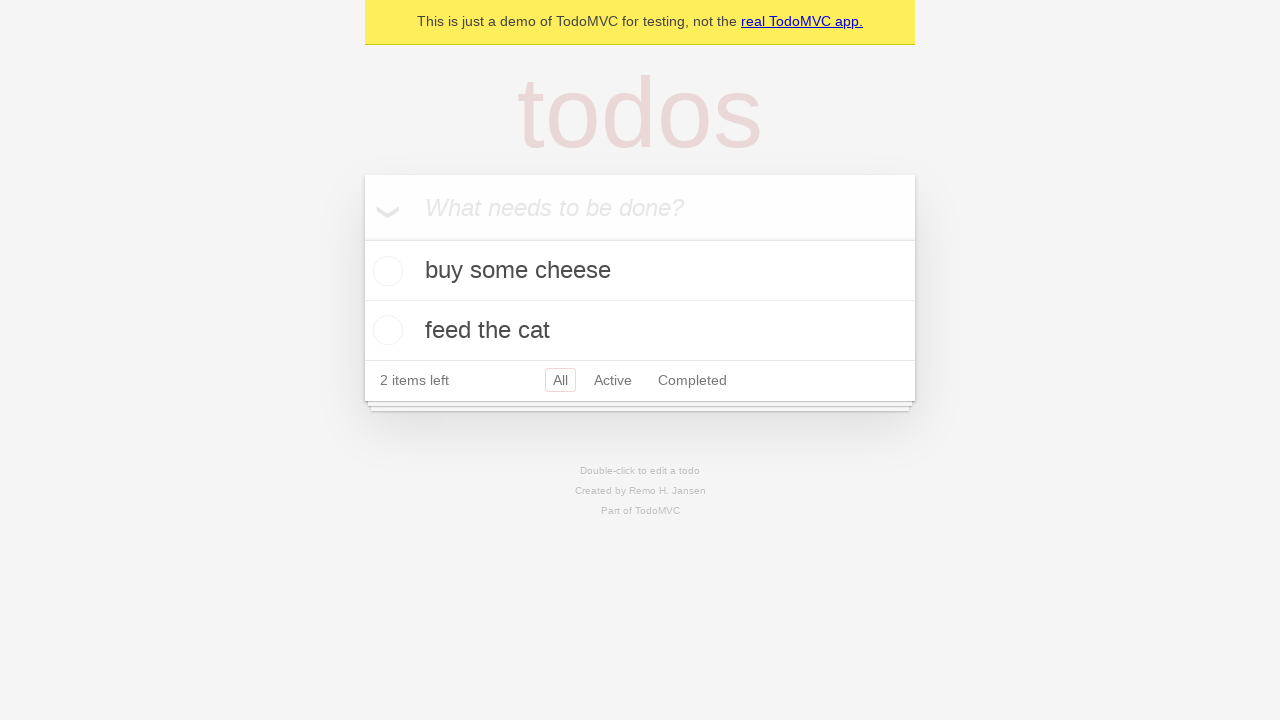

Filled todo input with 'book a doctors appointment' on internal:attr=[placeholder="What needs to be done?"i]
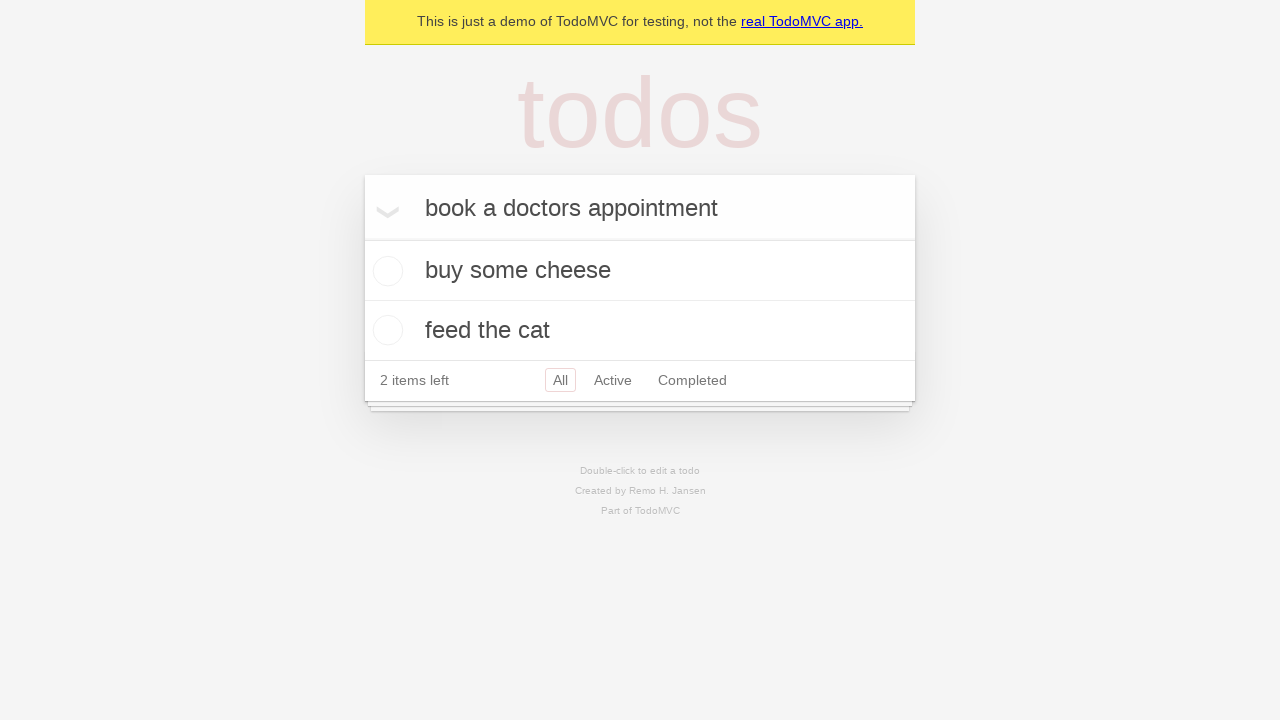

Pressed Enter to add todo 'book a doctors appointment' on internal:attr=[placeholder="What needs to be done?"i]
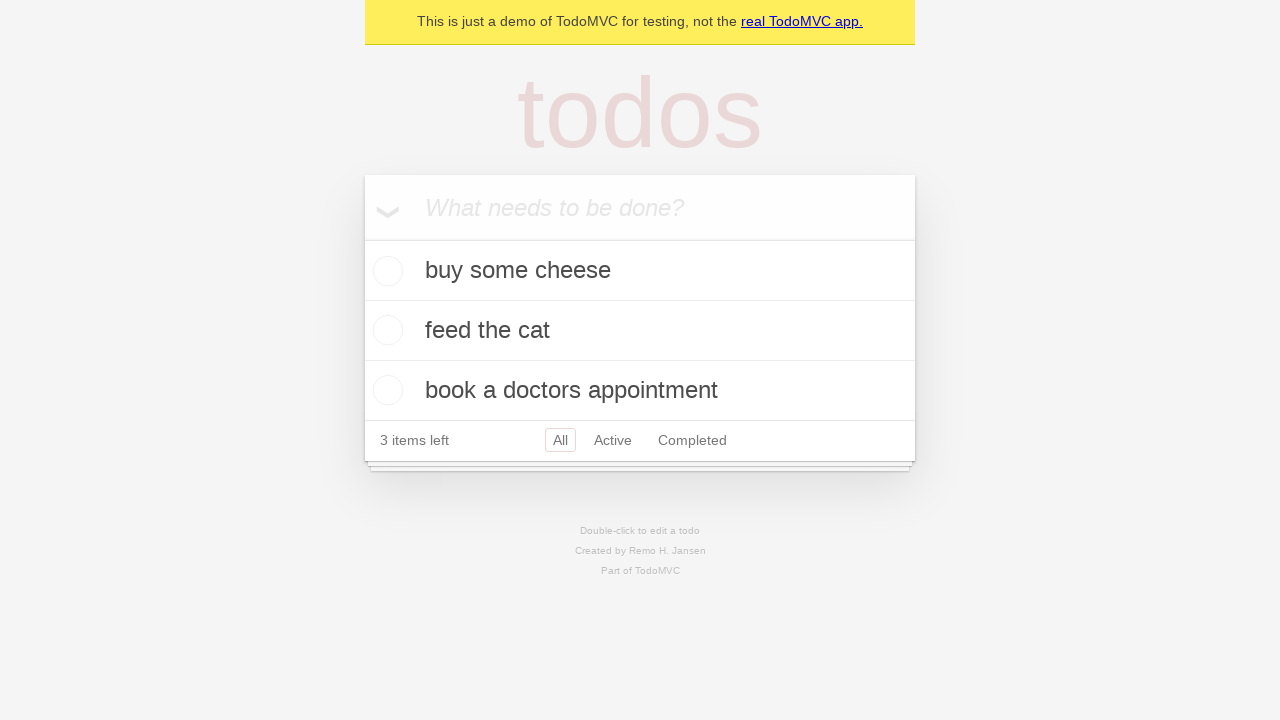

Checked the first todo item at (385, 271) on .todo-list li .toggle >> nth=0
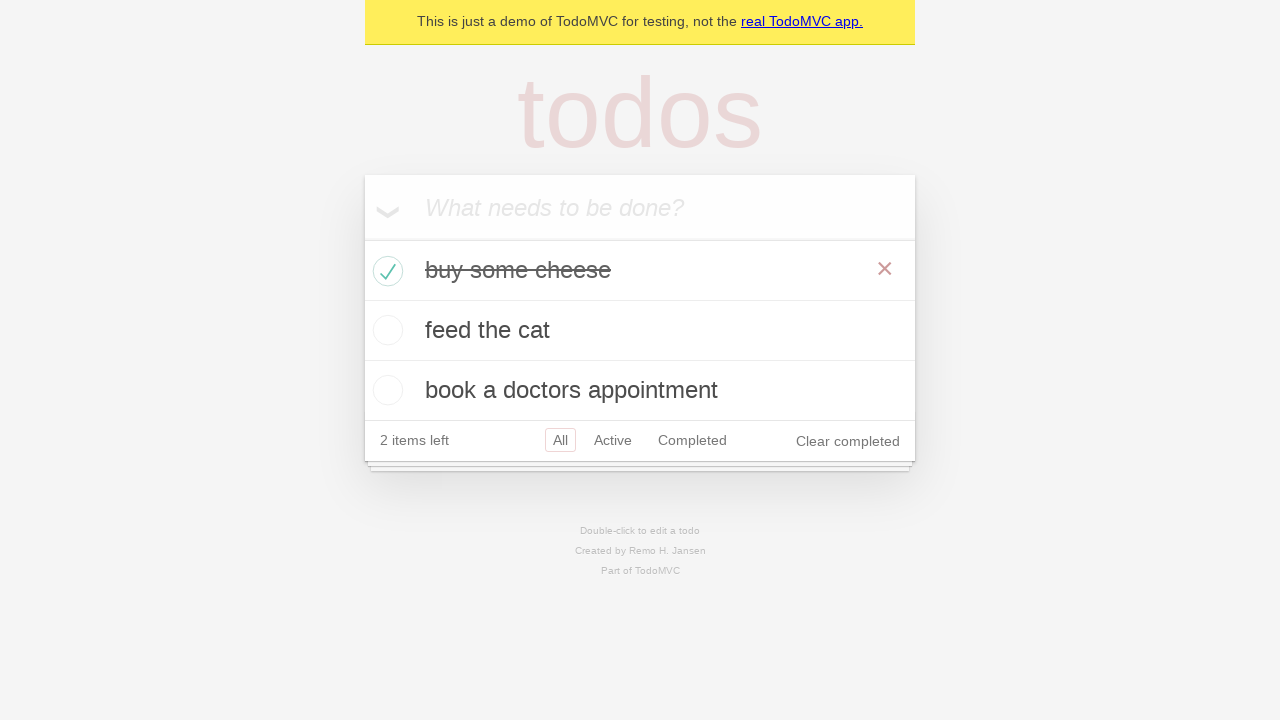

Clear completed button is now visible
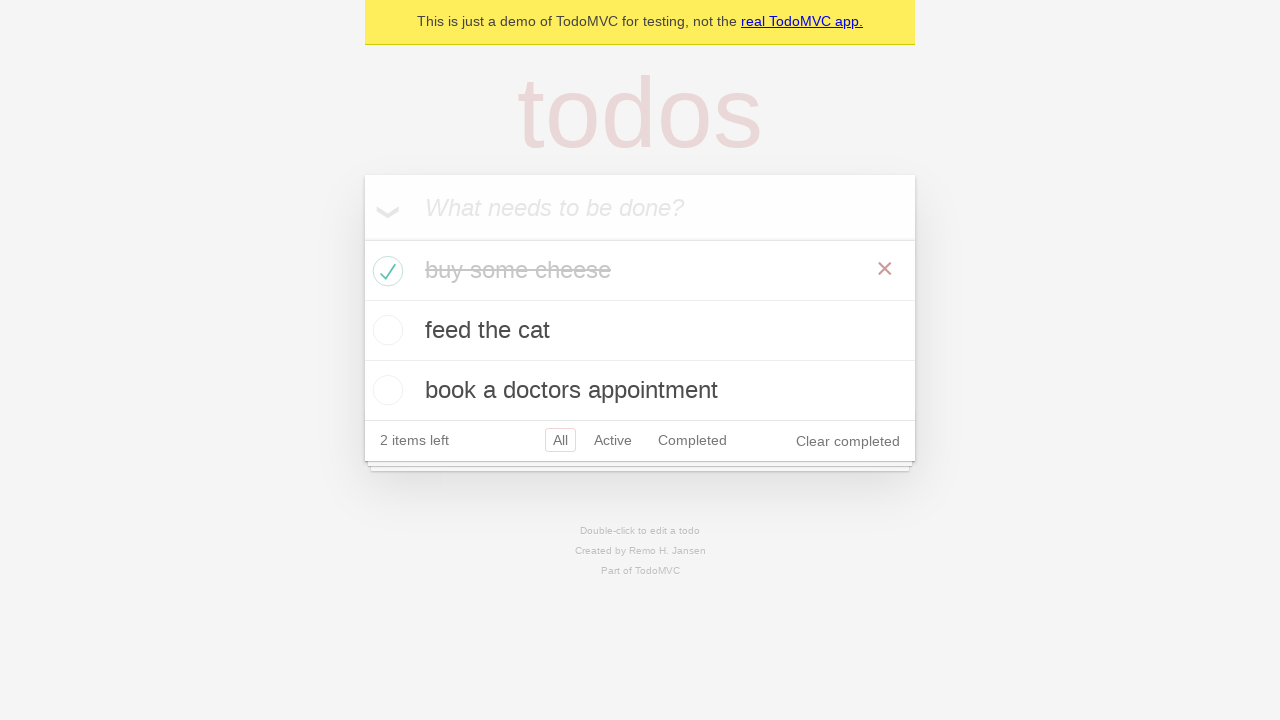

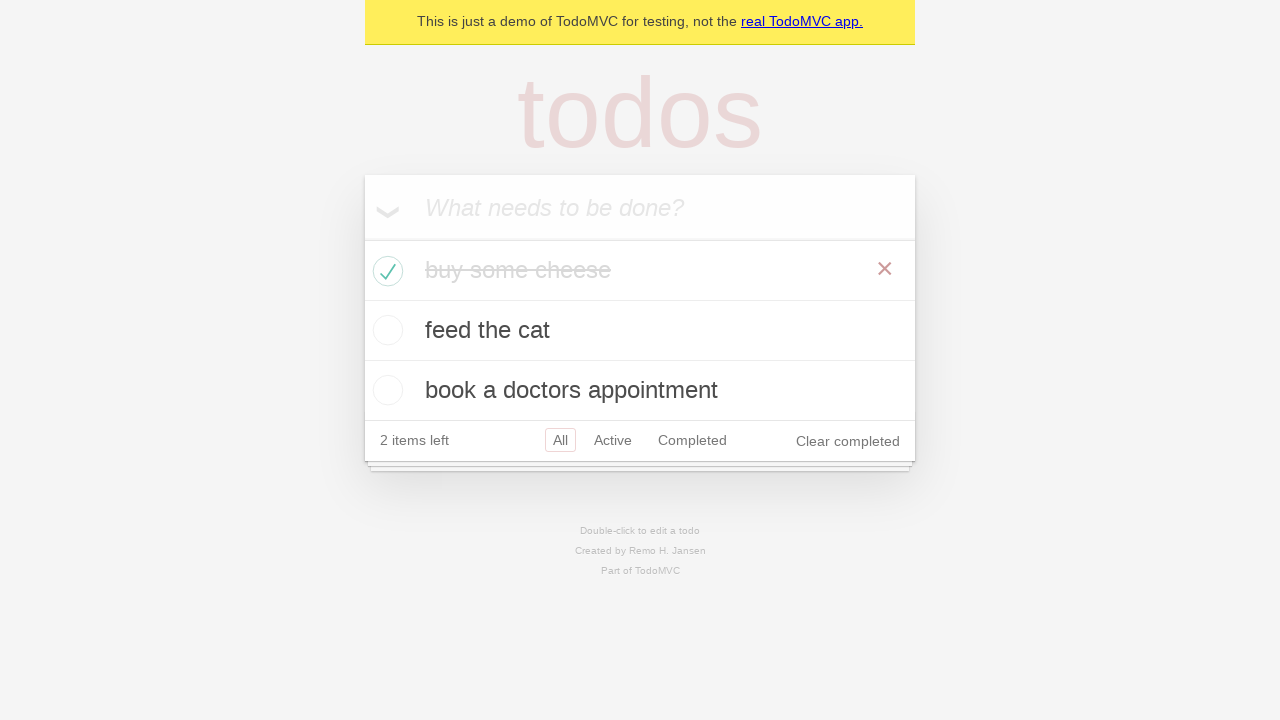